Tests file upload functionality on a practice form by selecting a file for upload via the file input element

Starting URL: https://demoqa.com/automation-practice-form

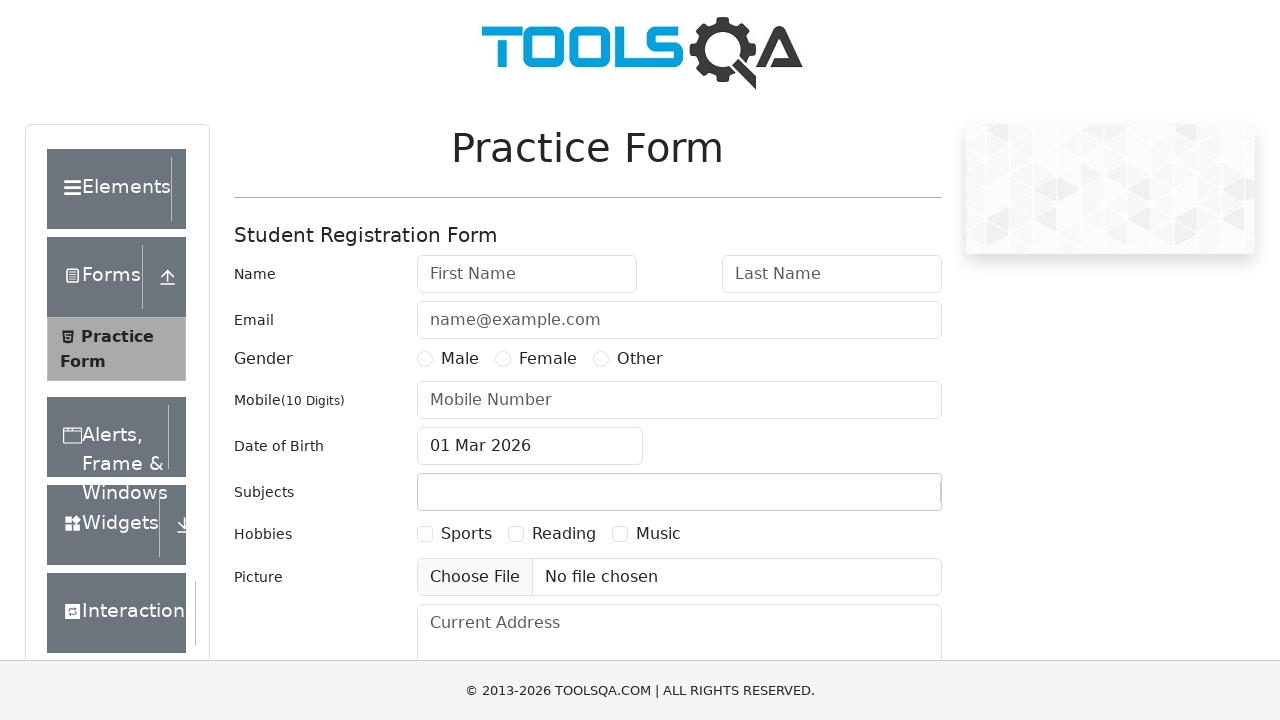

Created temporary test file at /tmp/test_upload_file.txt
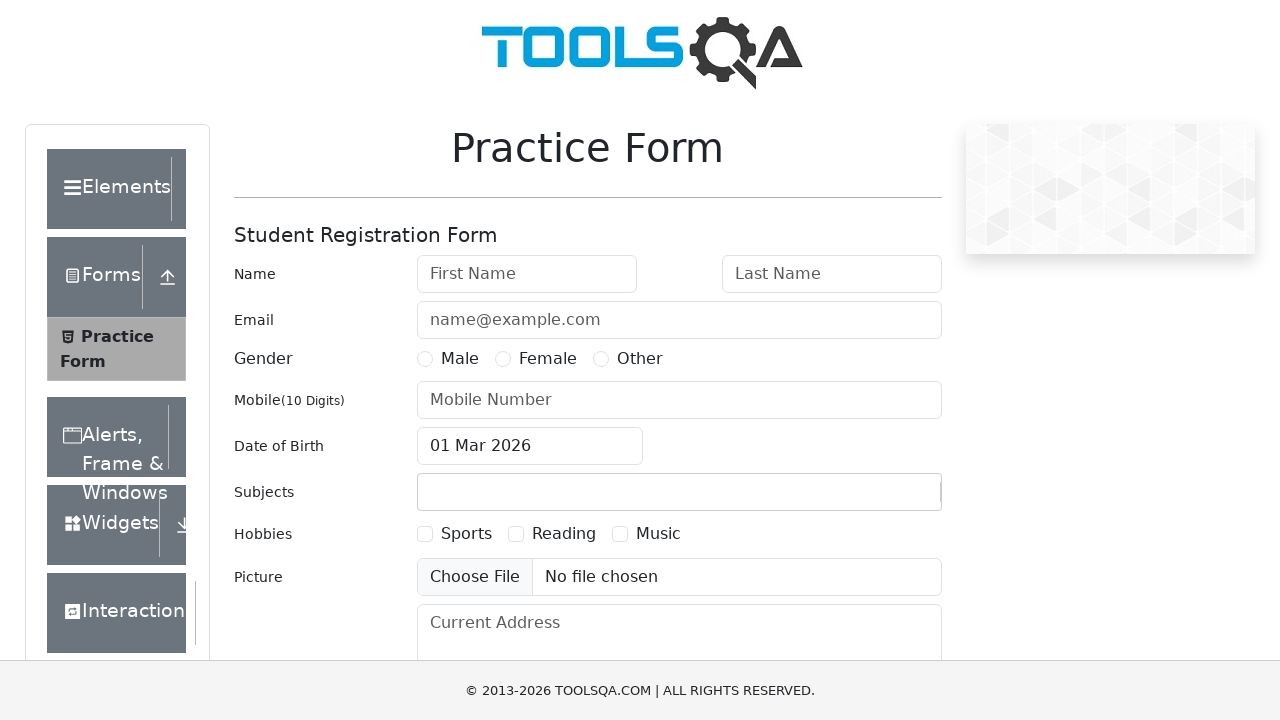

Uploaded test file to #uploadPicture input element
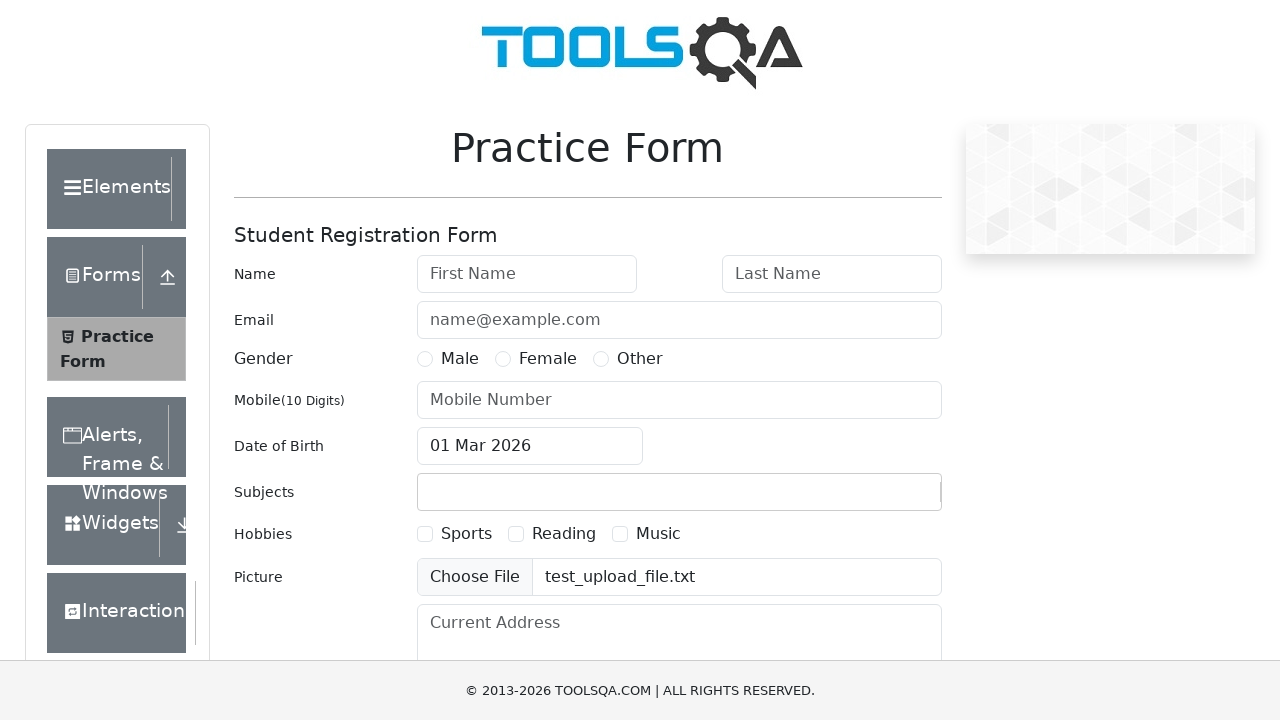

Cleaned up temporary test file
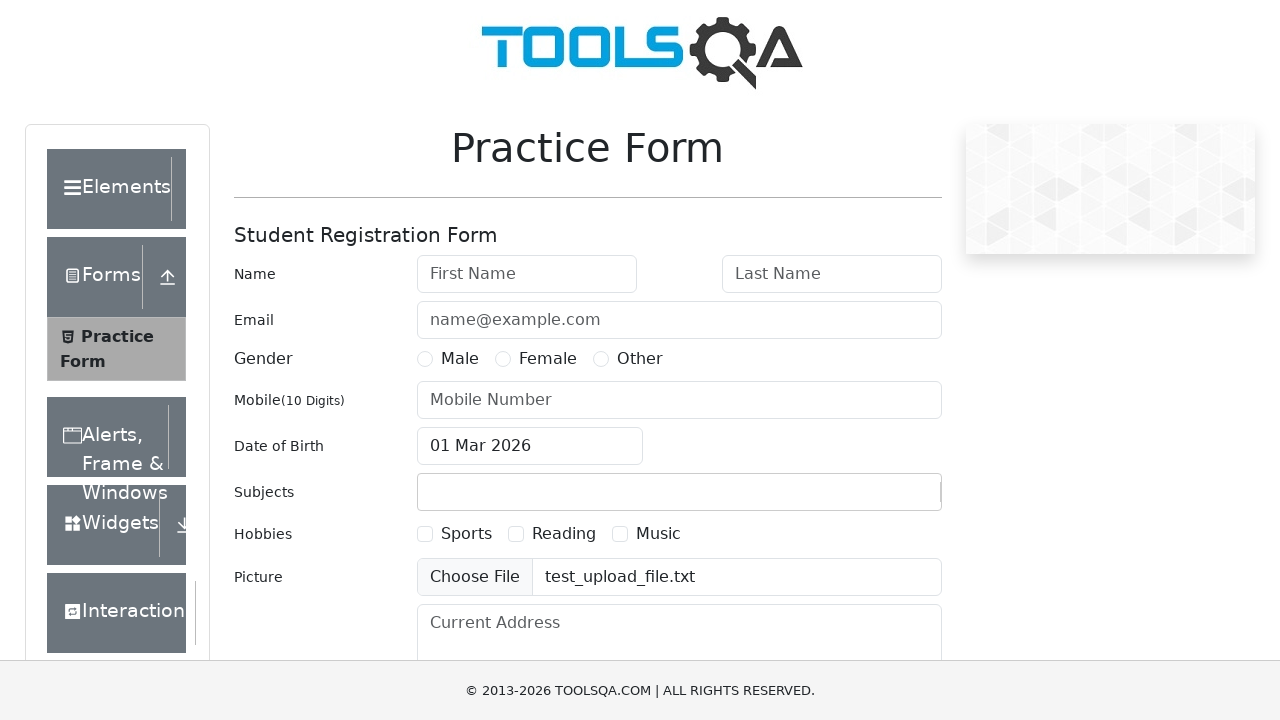

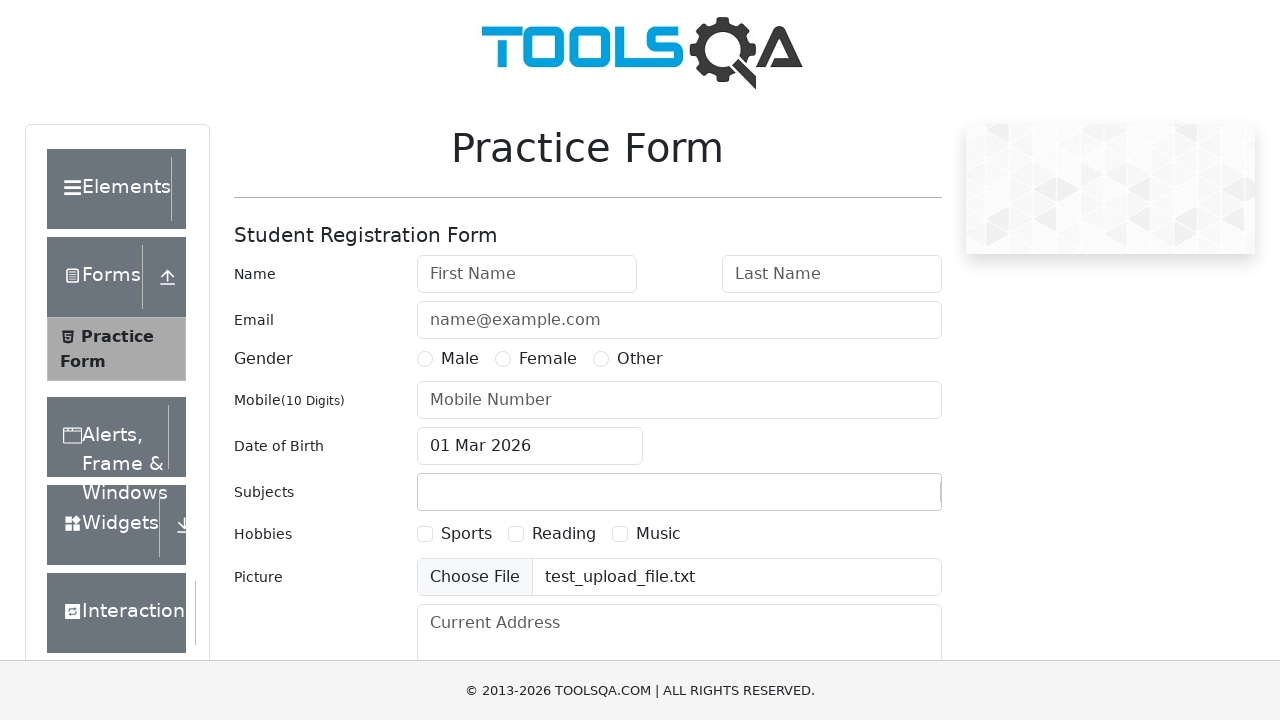